Tests drag and drop functionality by dragging a logo image to a drop area

Starting URL: https://demo.automationtesting.in/Dynamic.html

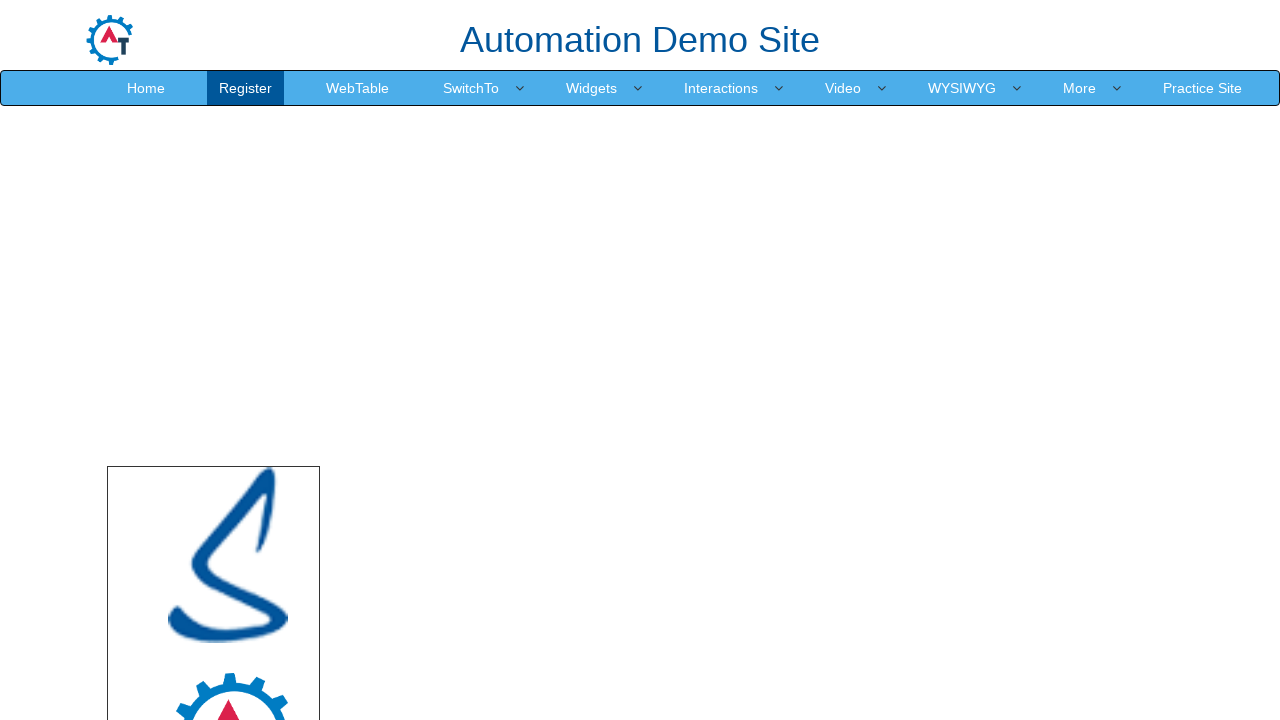

Navigated to Dynamic.html page
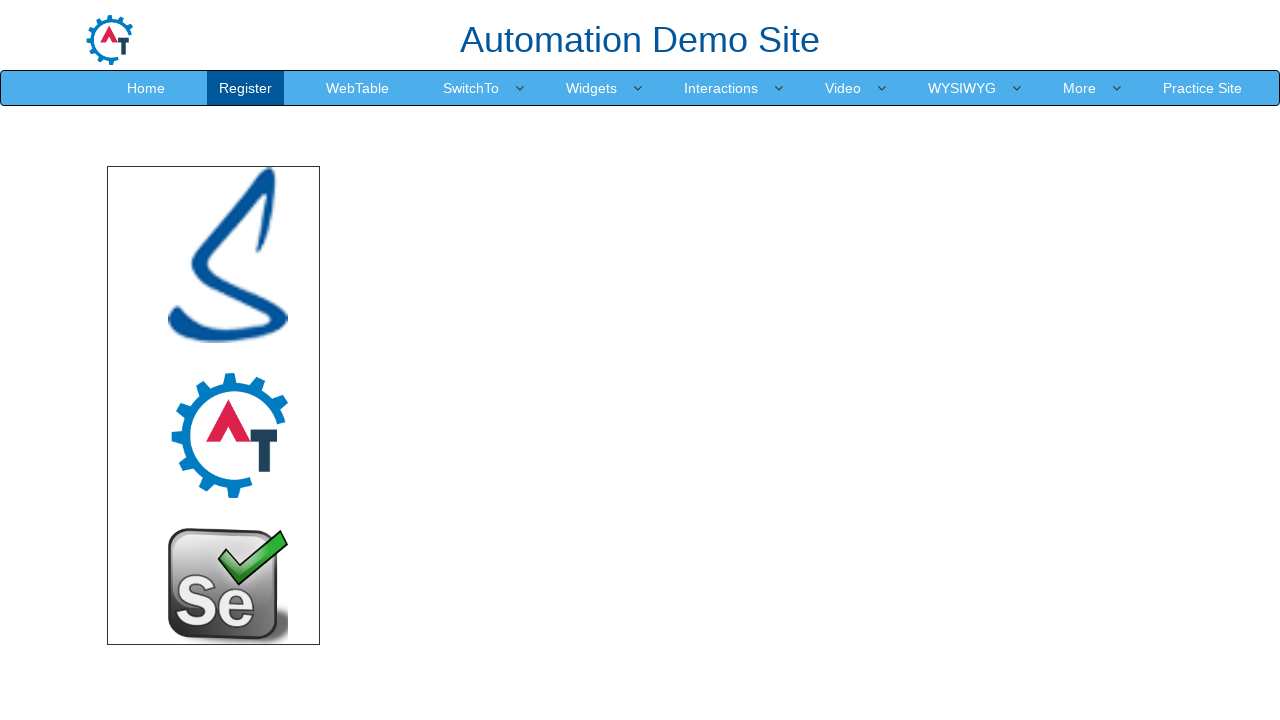

Set viewport size to 1920x1080
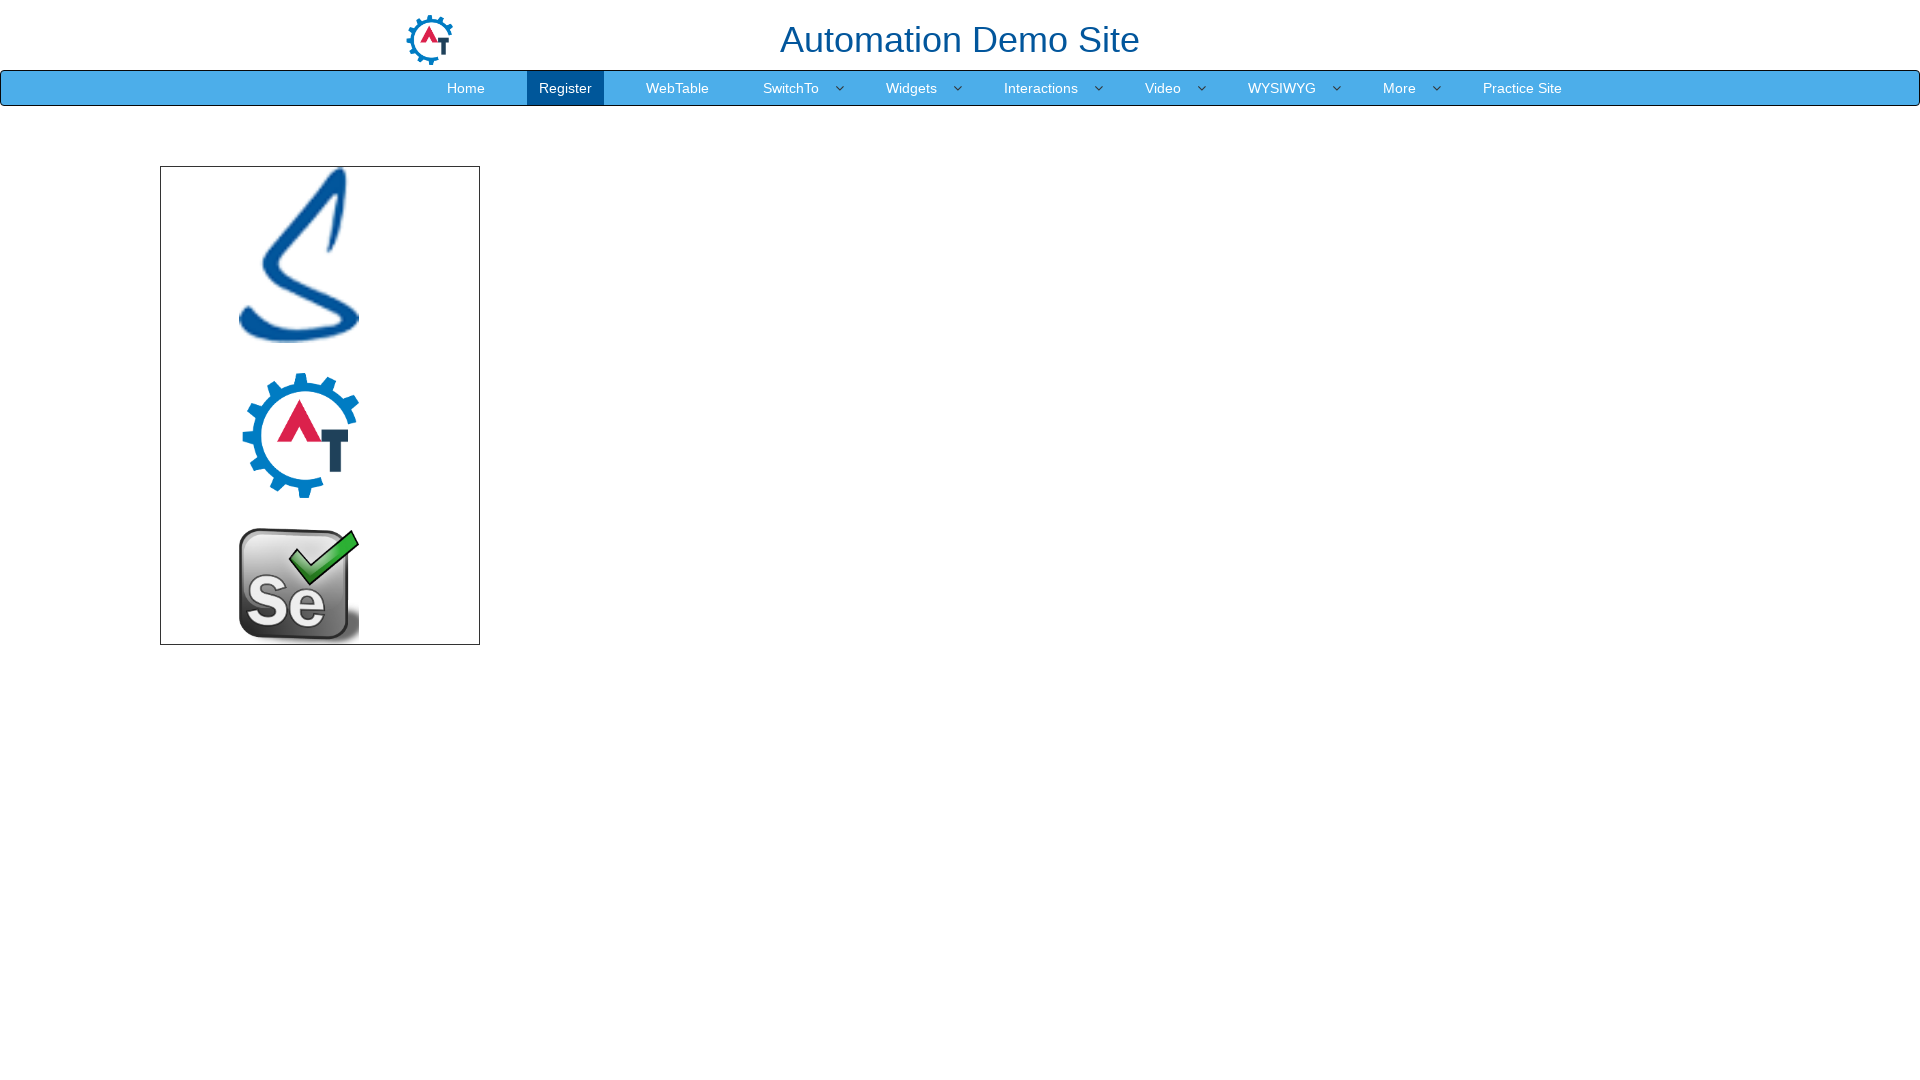

Located logo image element
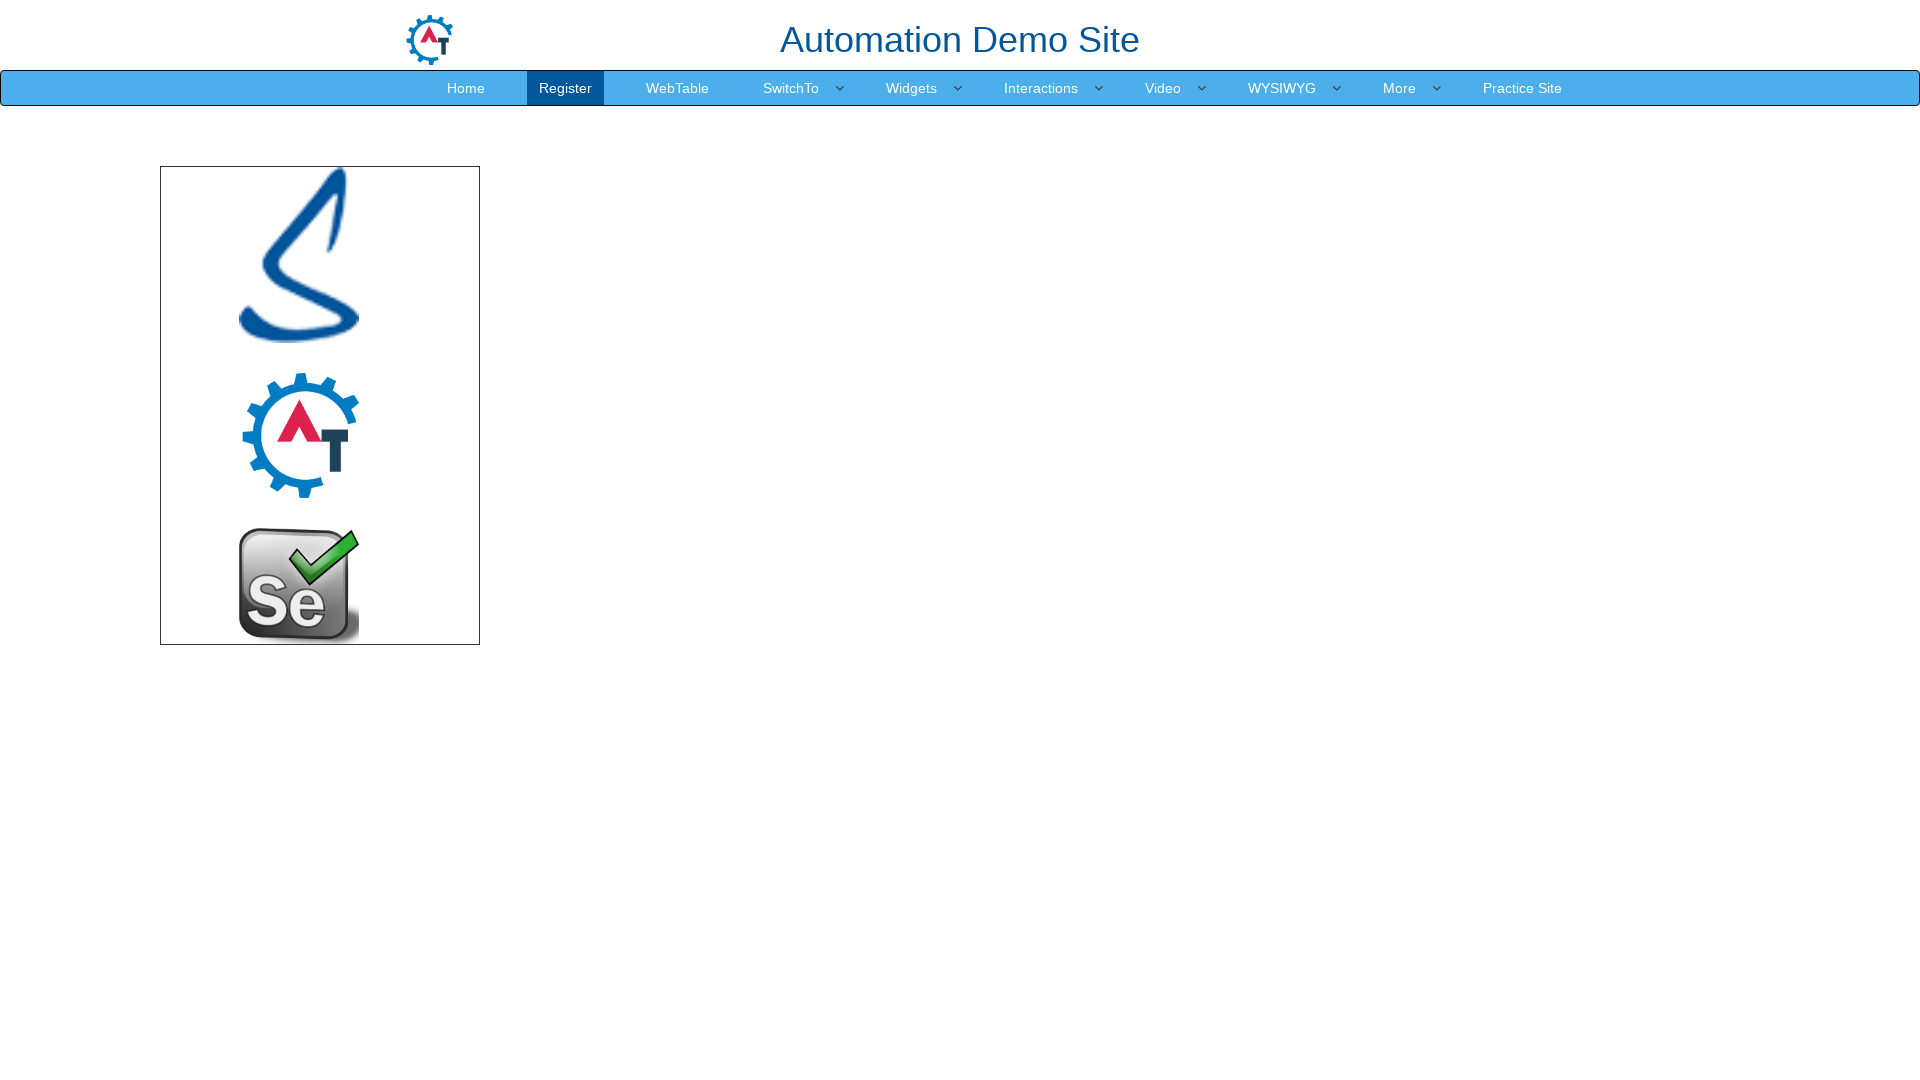

Located drop area element
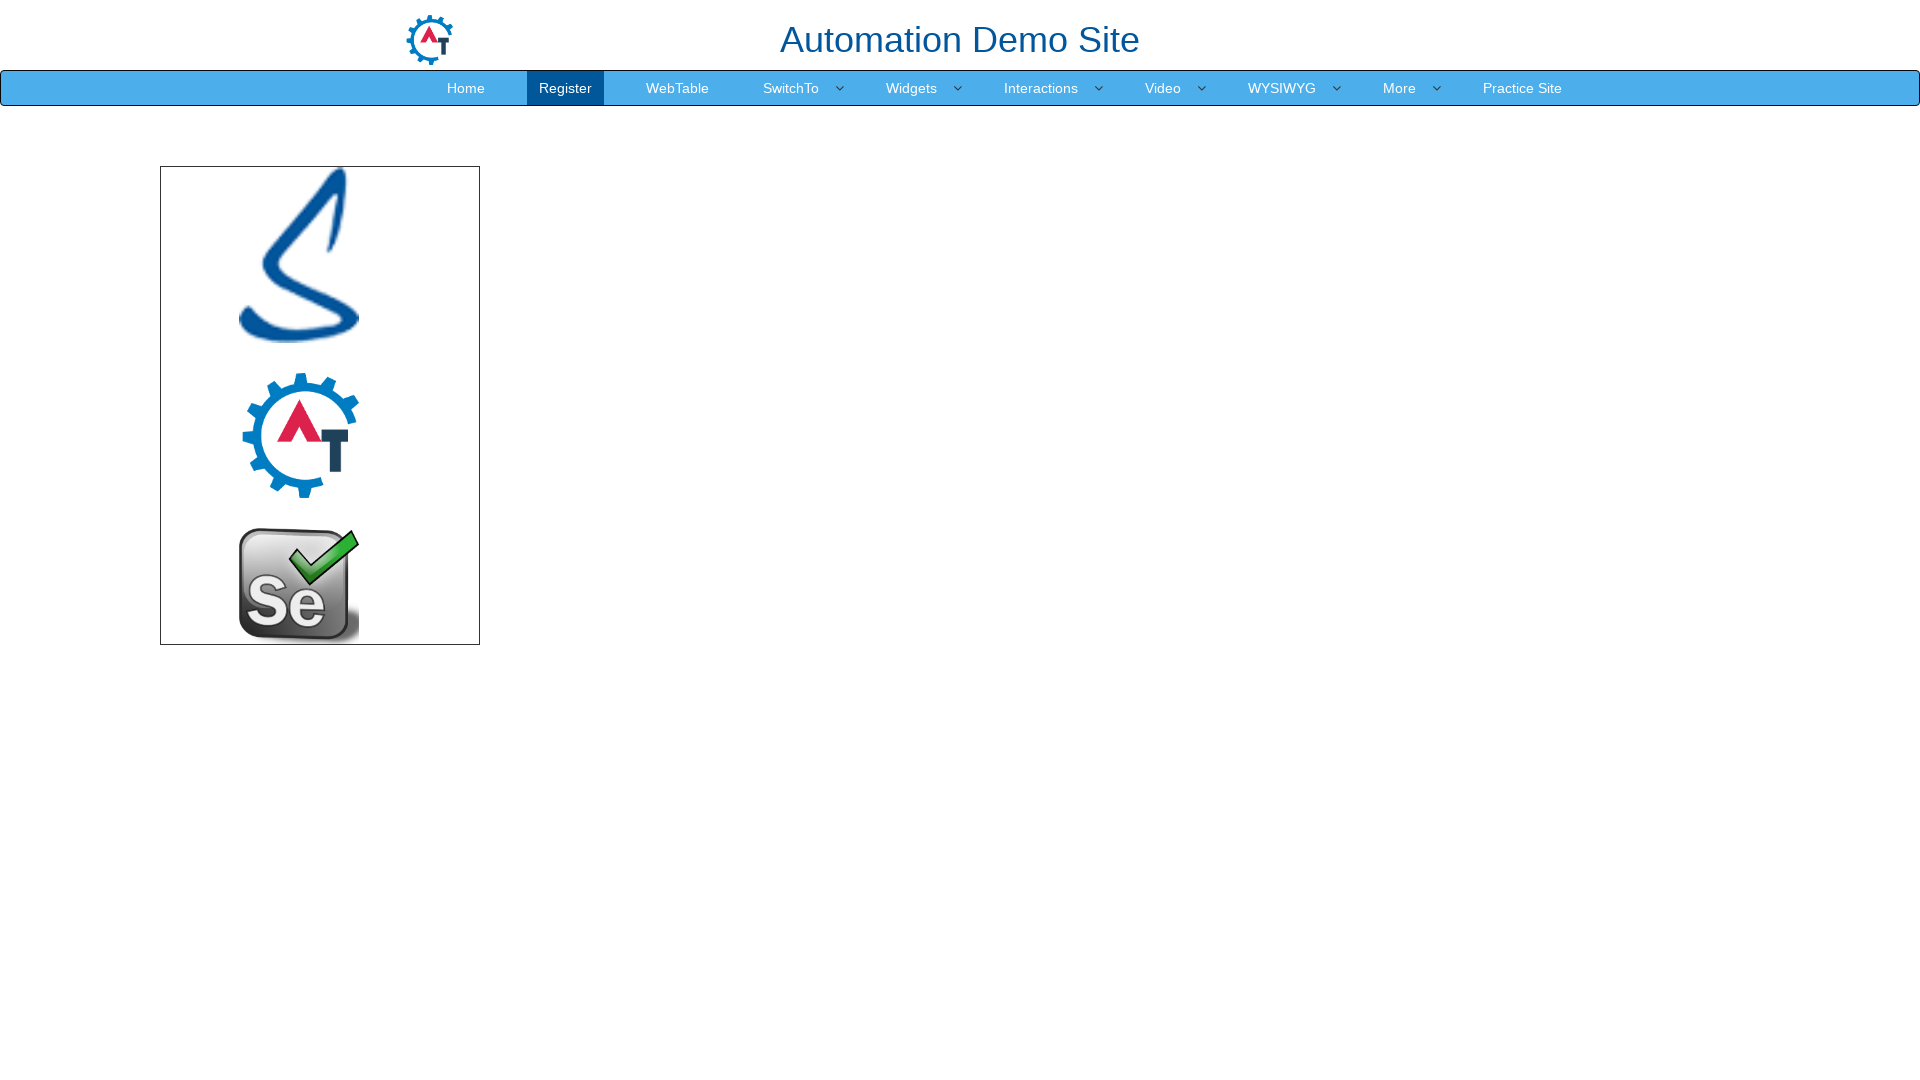

Dragged logo image to drop area at (1120, 351)
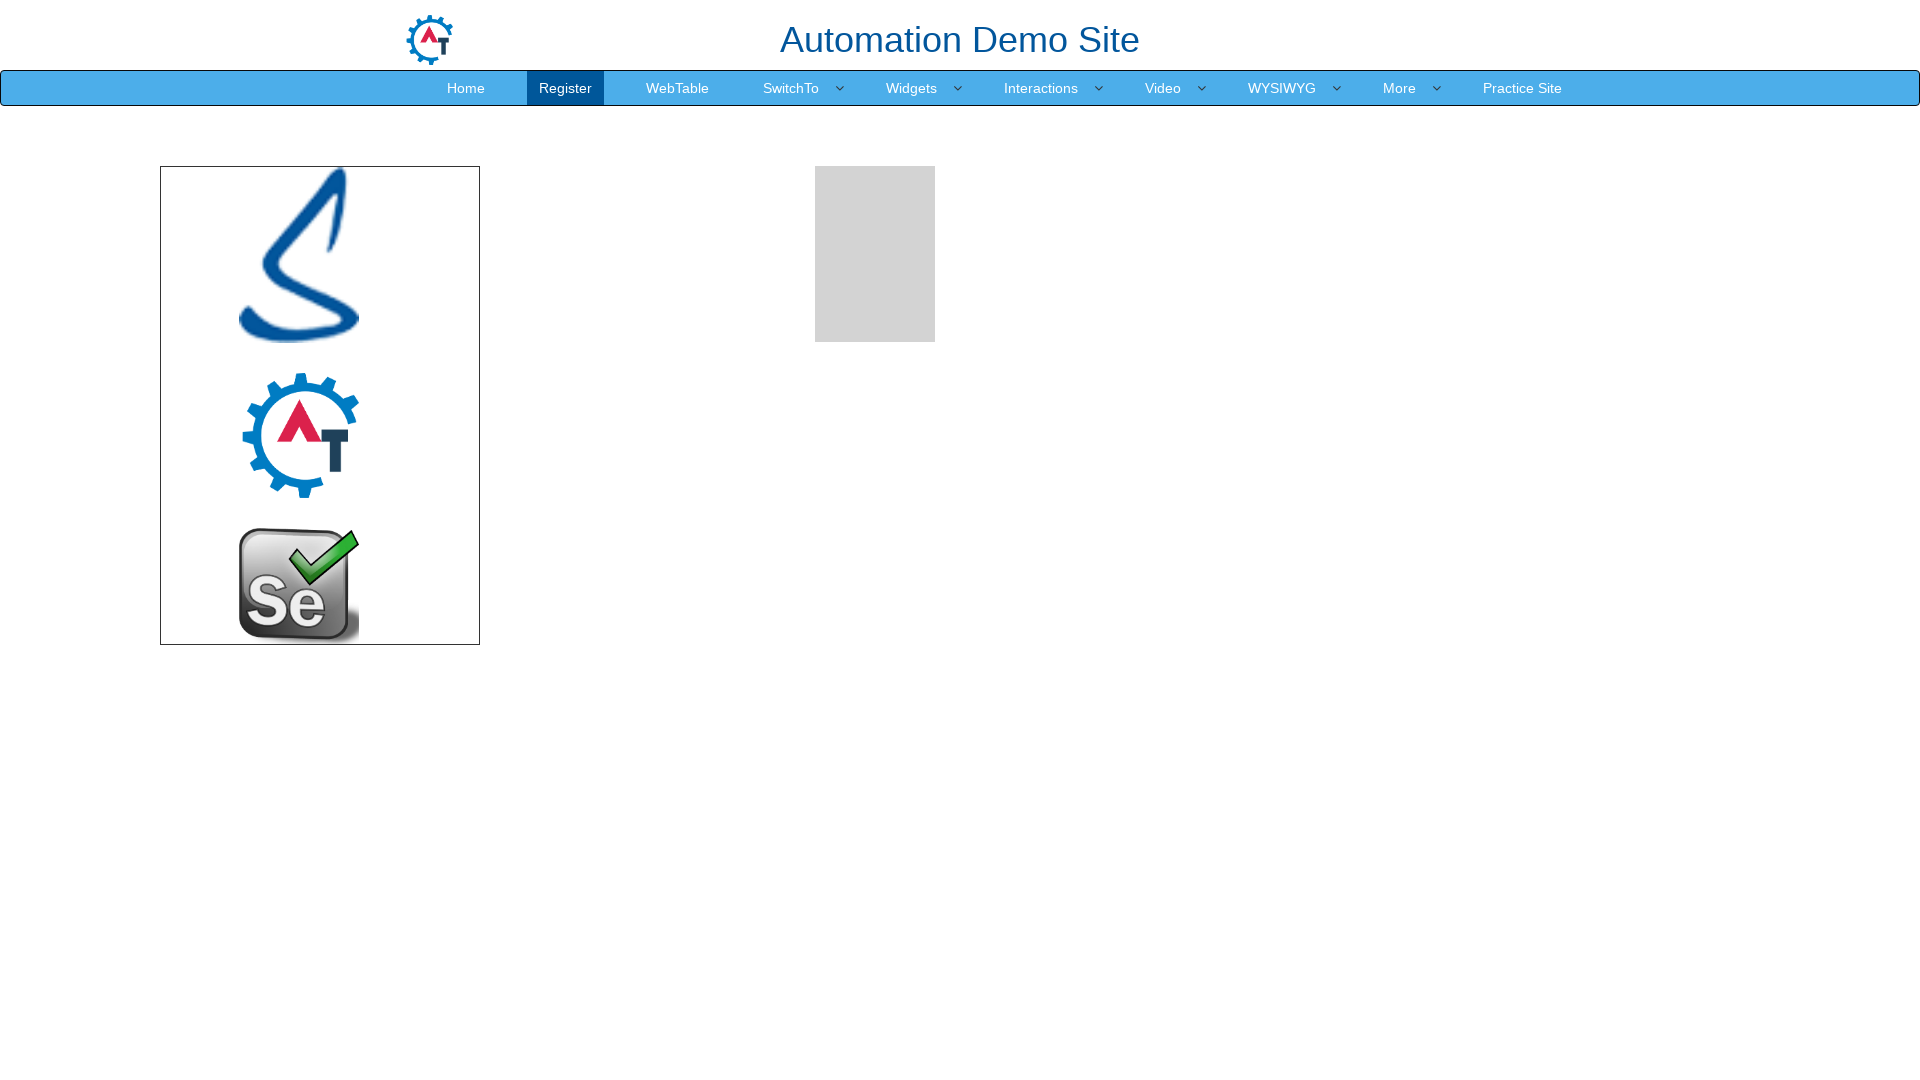

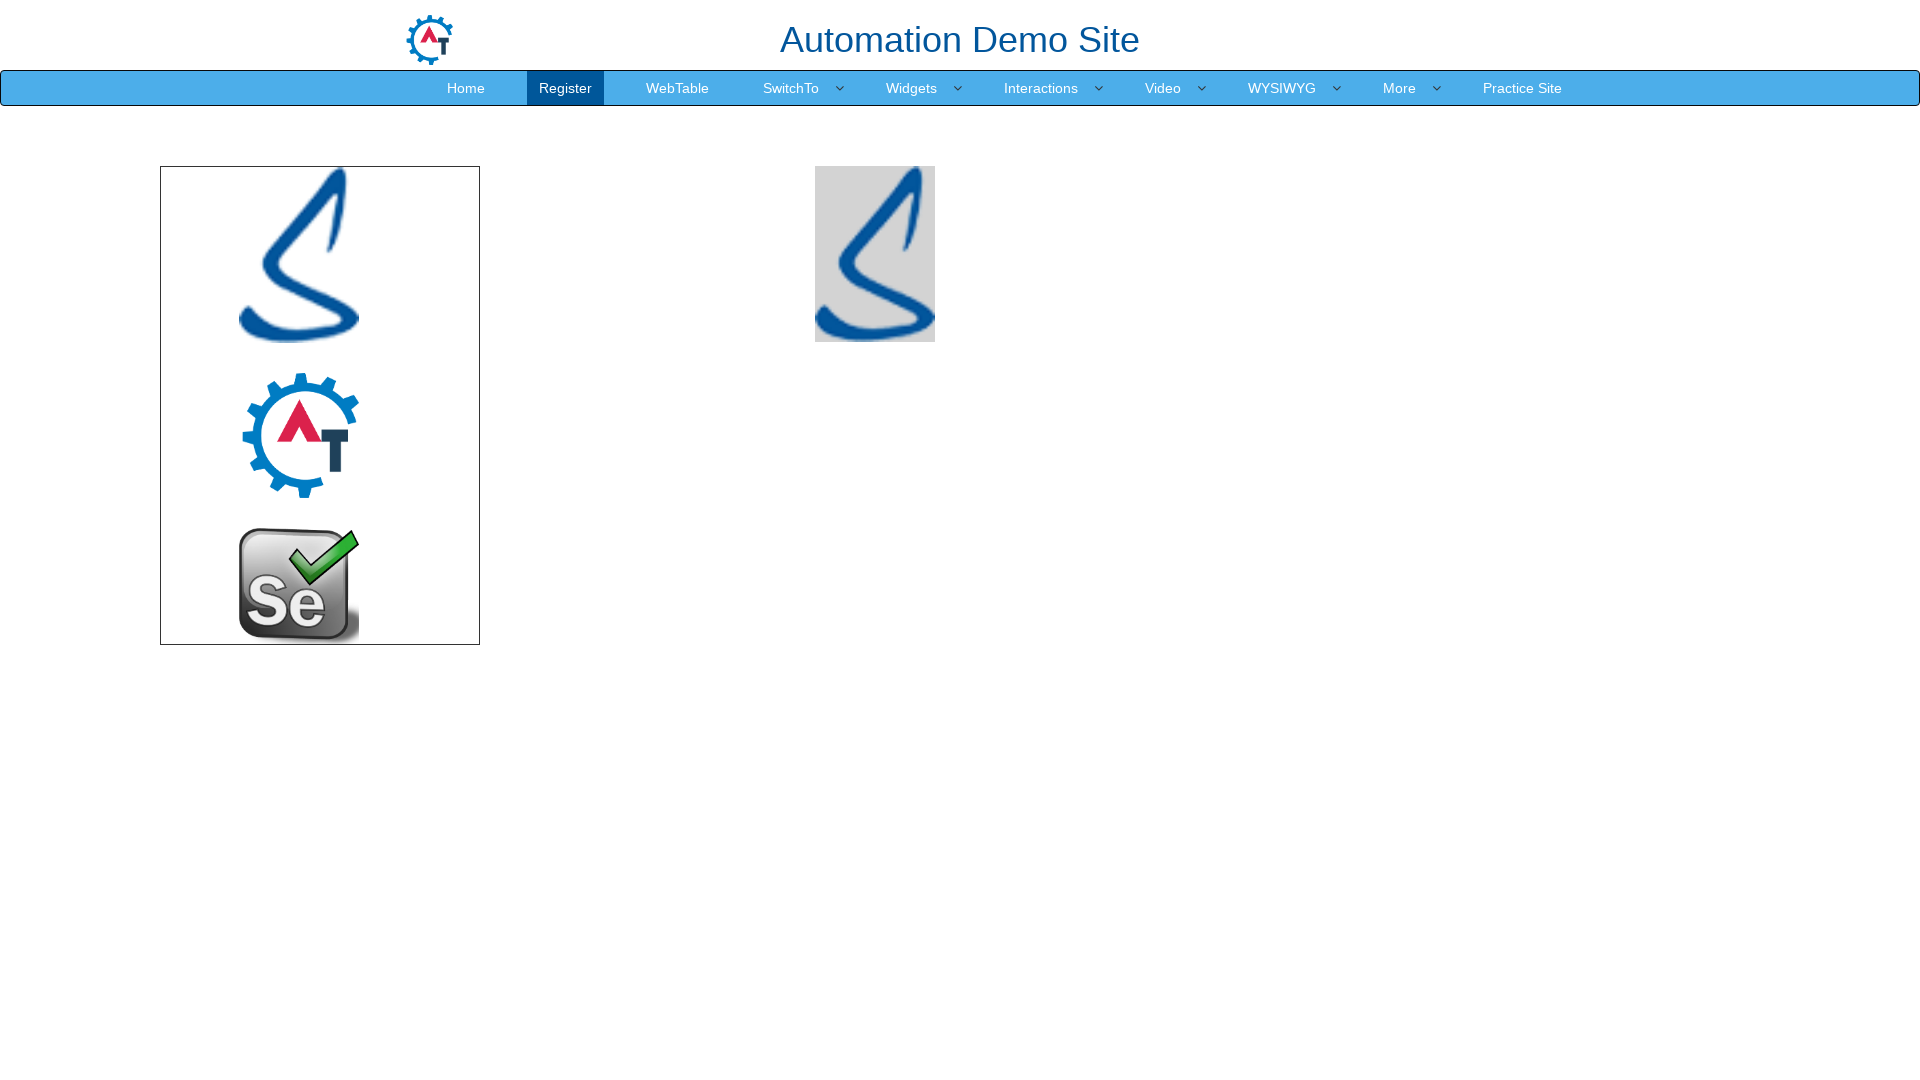